Tests form submission on UltimateQA by filling out two forms - one simple form and another with a math captcha verification

Starting URL: https://ultimateqa.com/filling-out-forms/

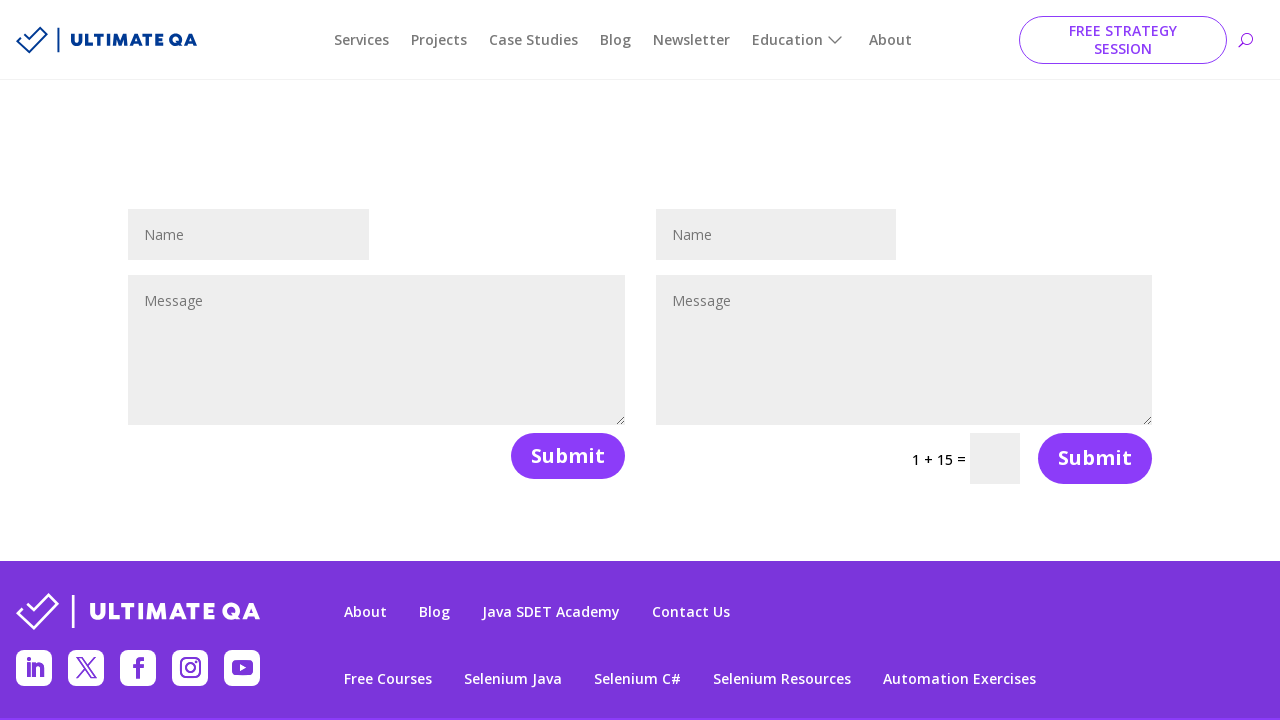

Located all name input fields on the form
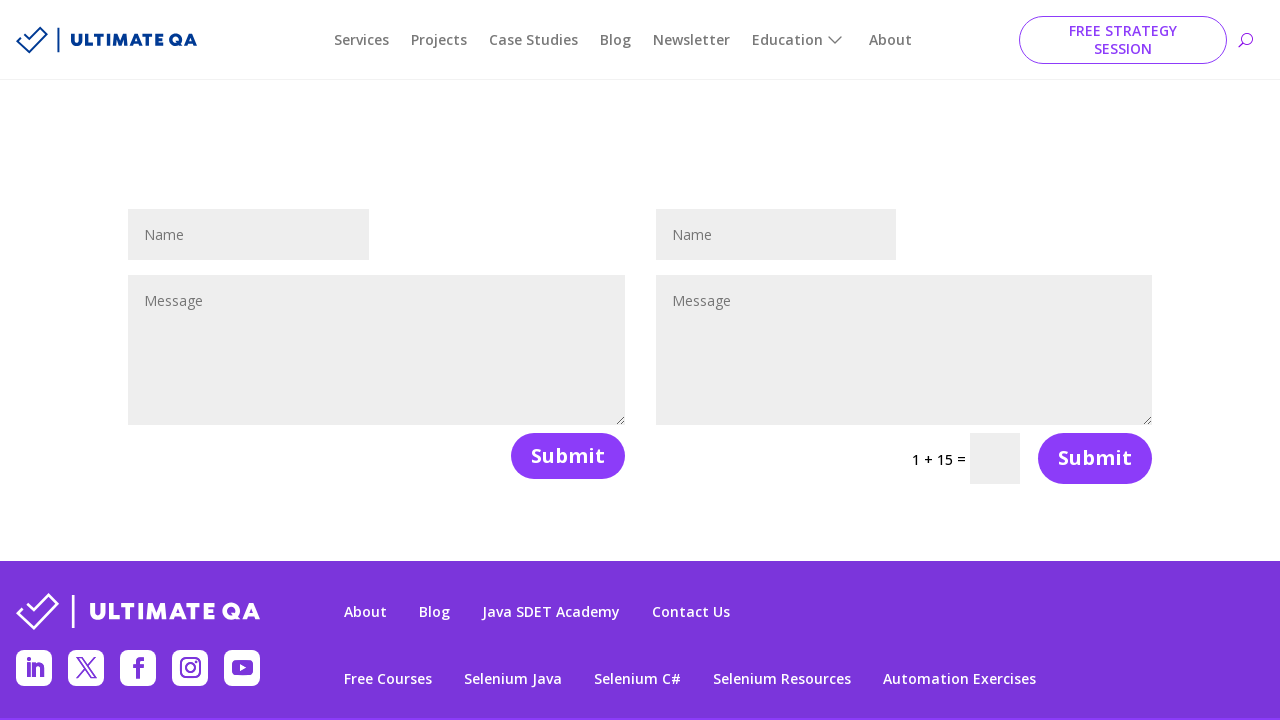

Located all message textarea fields on the form
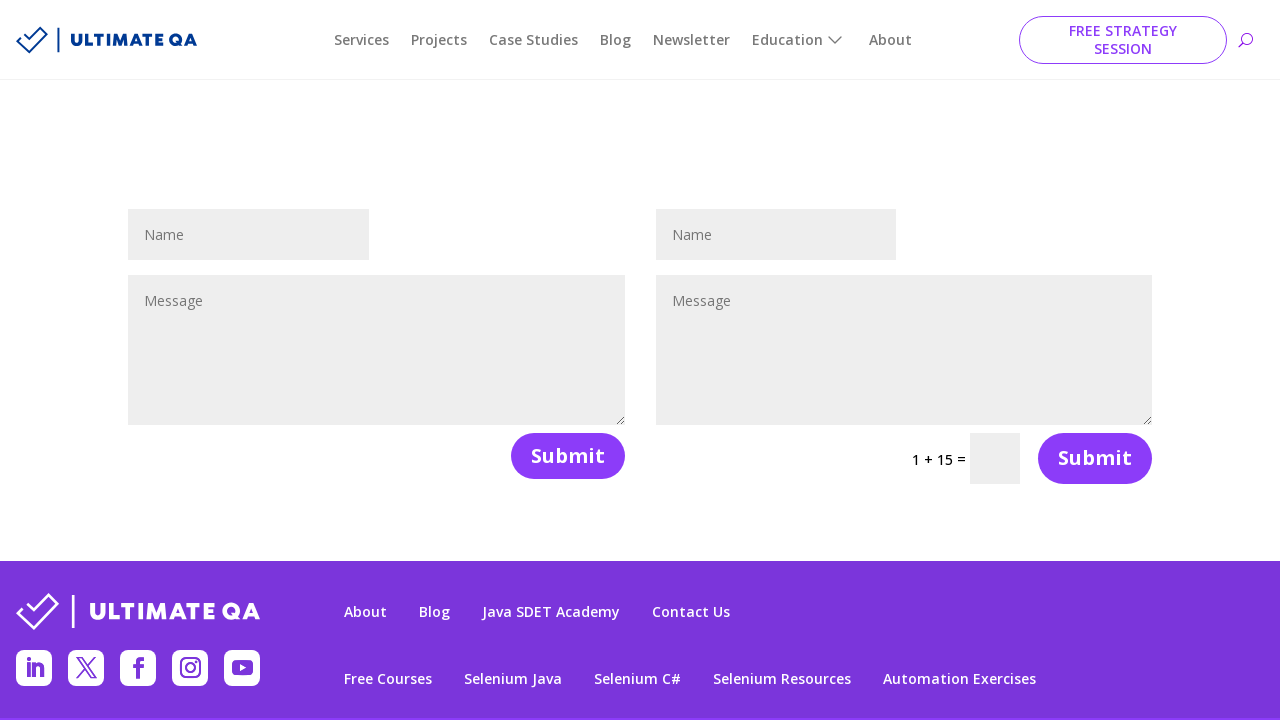

Generated random name for form submission
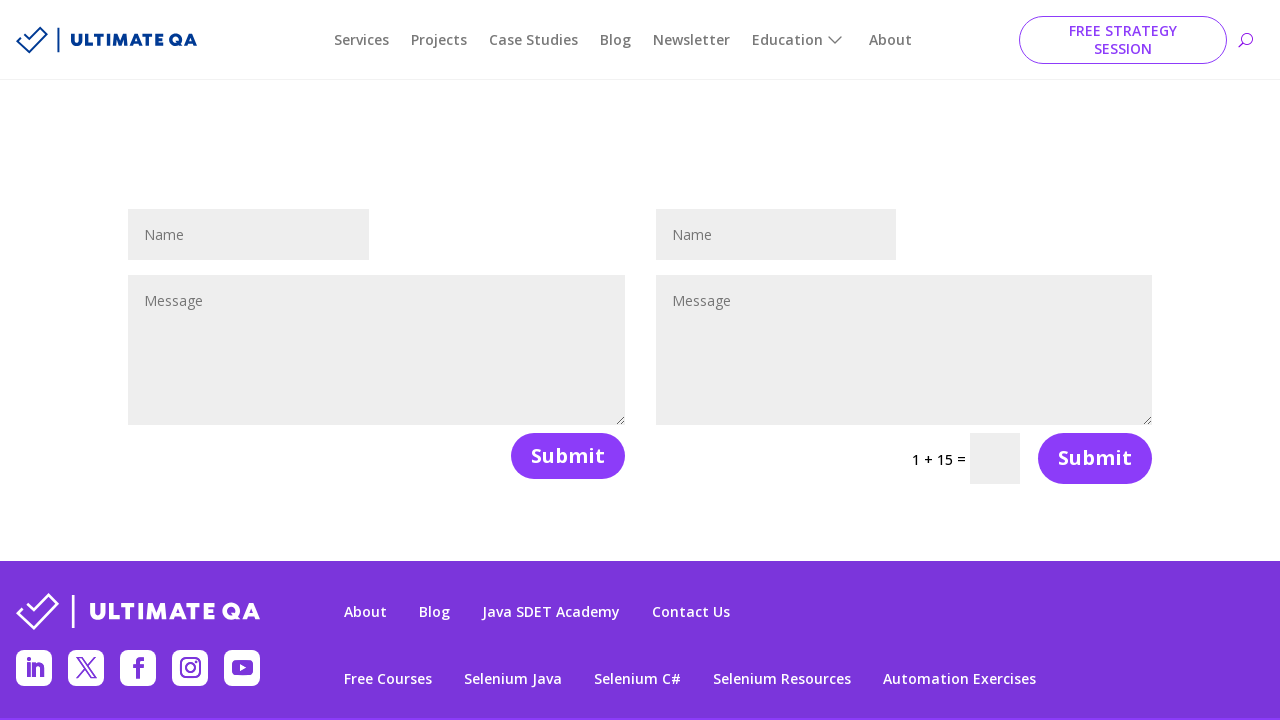

Generated random message for form submission
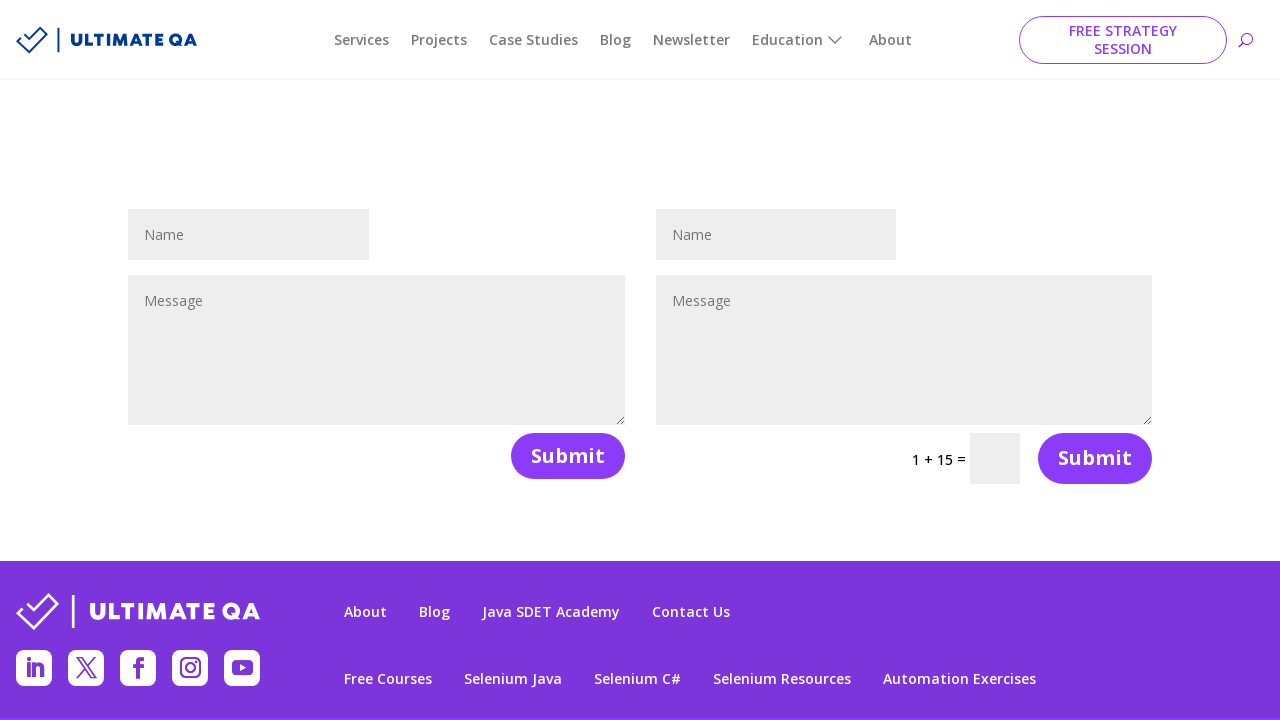

Filled name field with random name on xpath=//input[@placeholder='Name'] >> nth=0
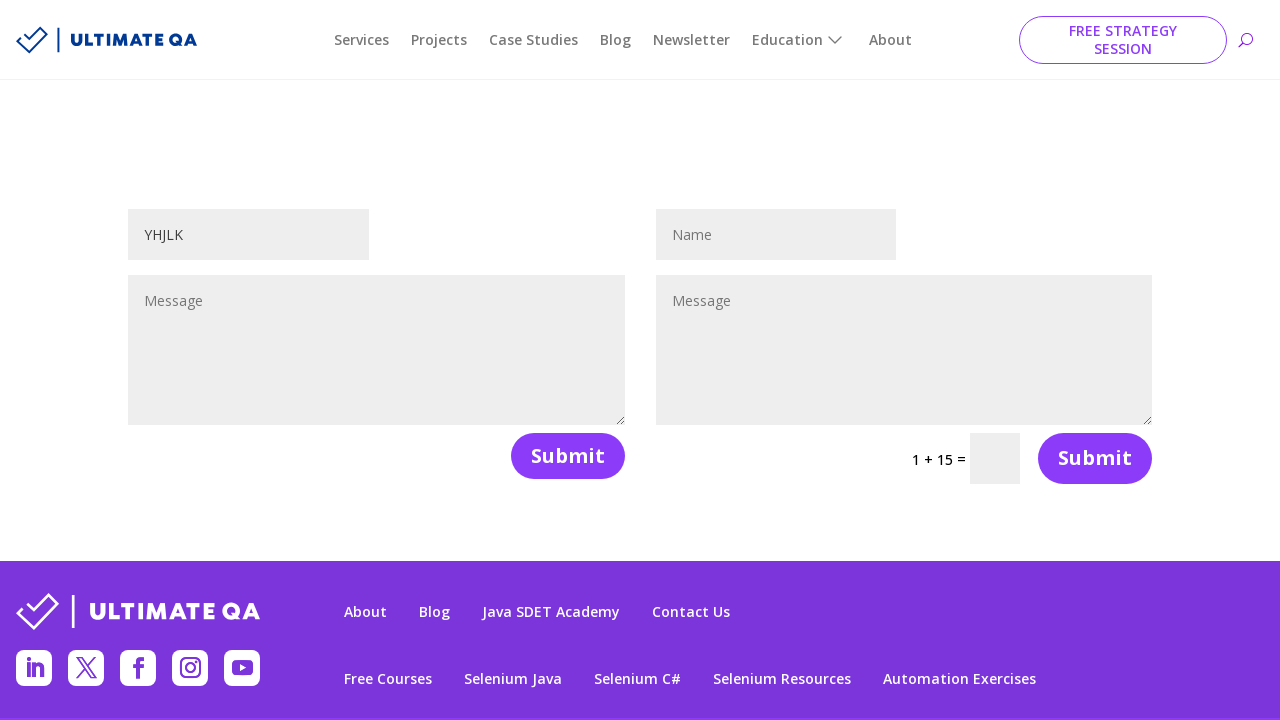

Filled name field with random name on xpath=//input[@placeholder='Name'] >> nth=1
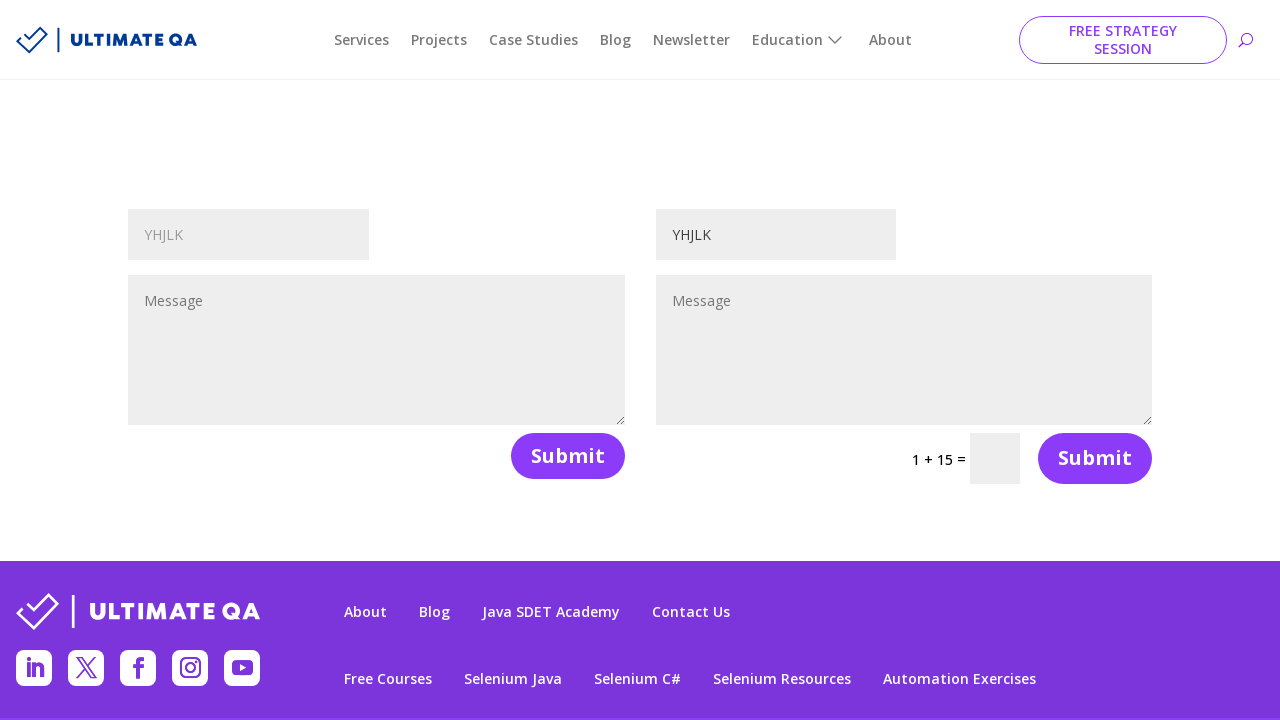

Filled message field with random message on xpath=//textarea[@placeholder='Message'] >> nth=0
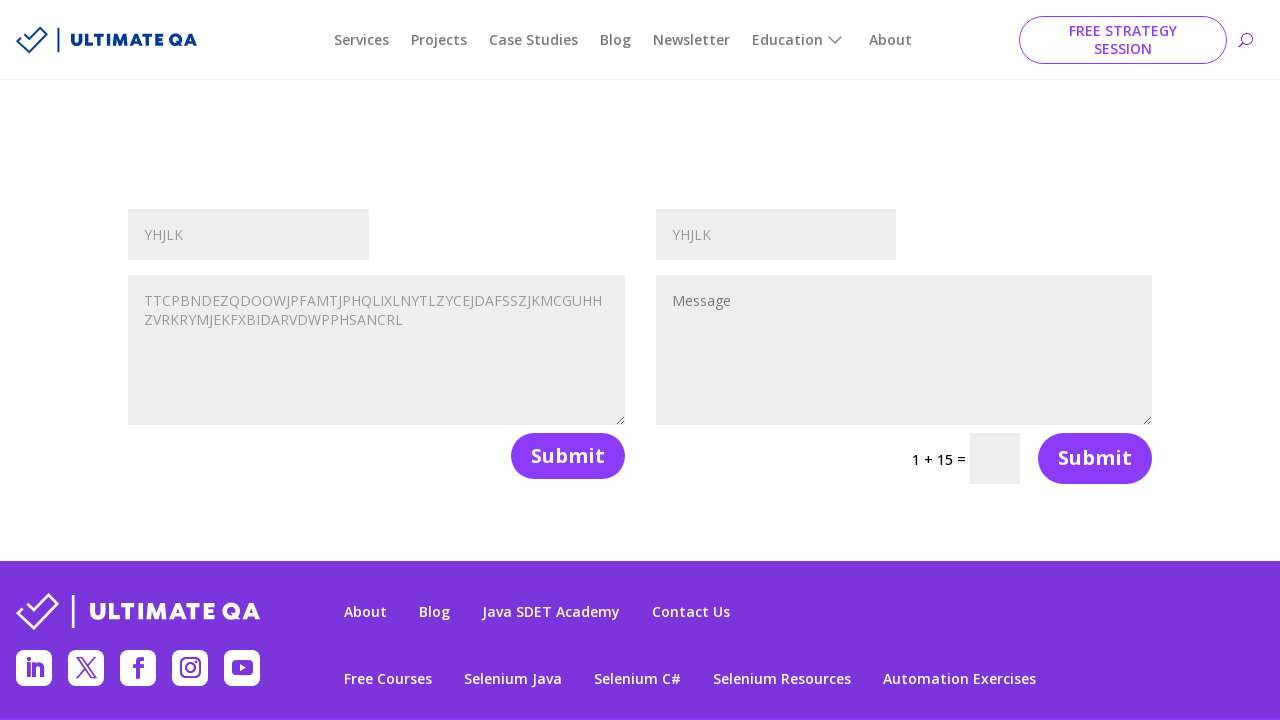

Filled message field with random message on xpath=//textarea[@placeholder='Message'] >> nth=1
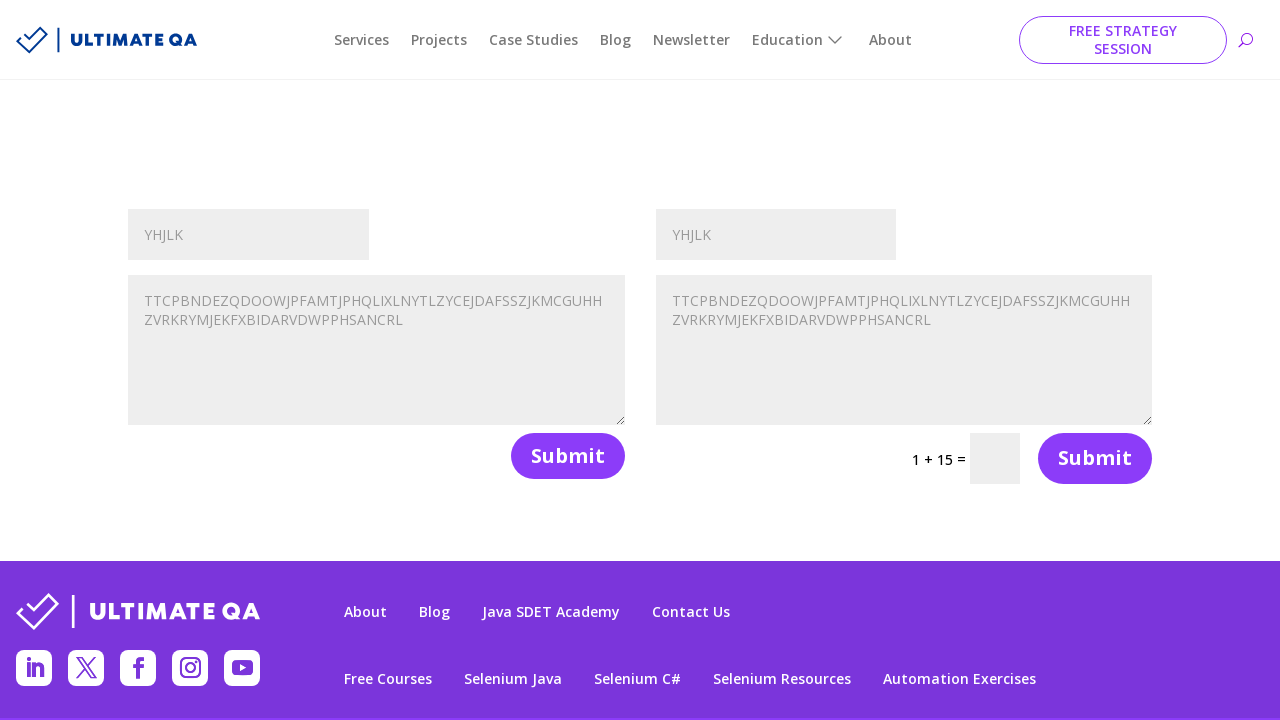

Located all submit buttons on the page
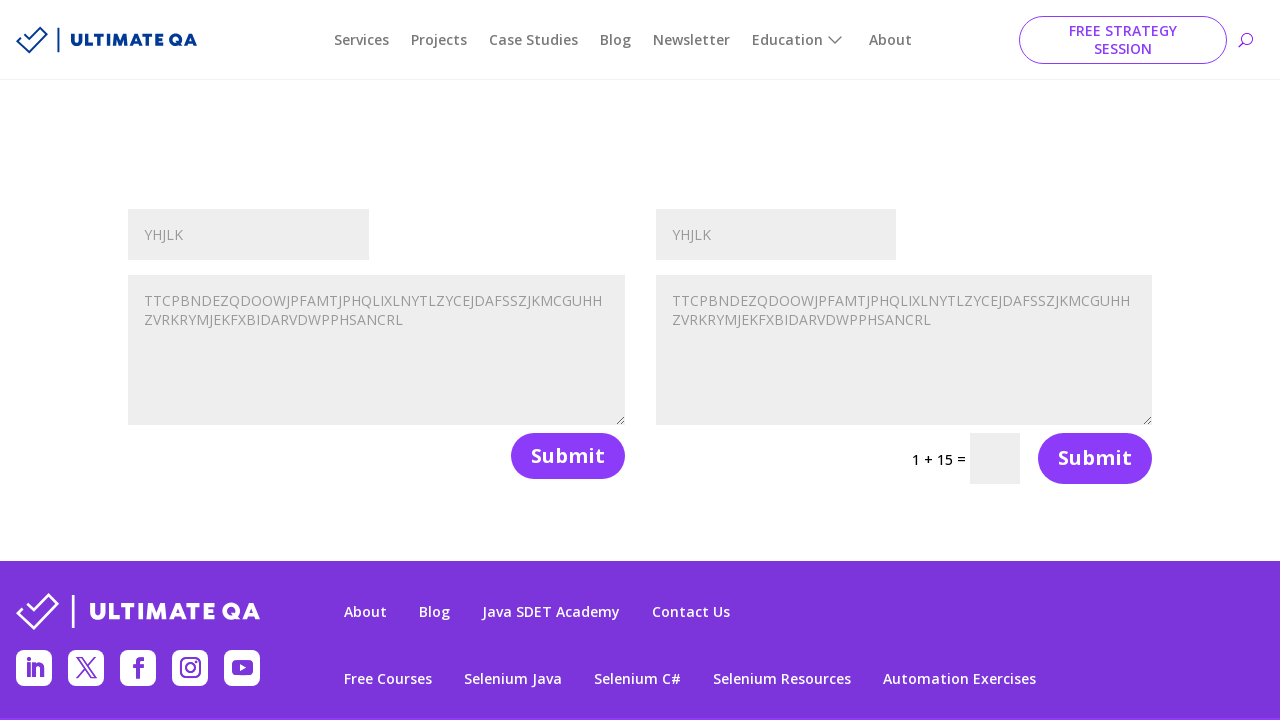

Clicked first submit button to submit simple form at (568, 456) on xpath=//button[@type='submit'] >> nth=0
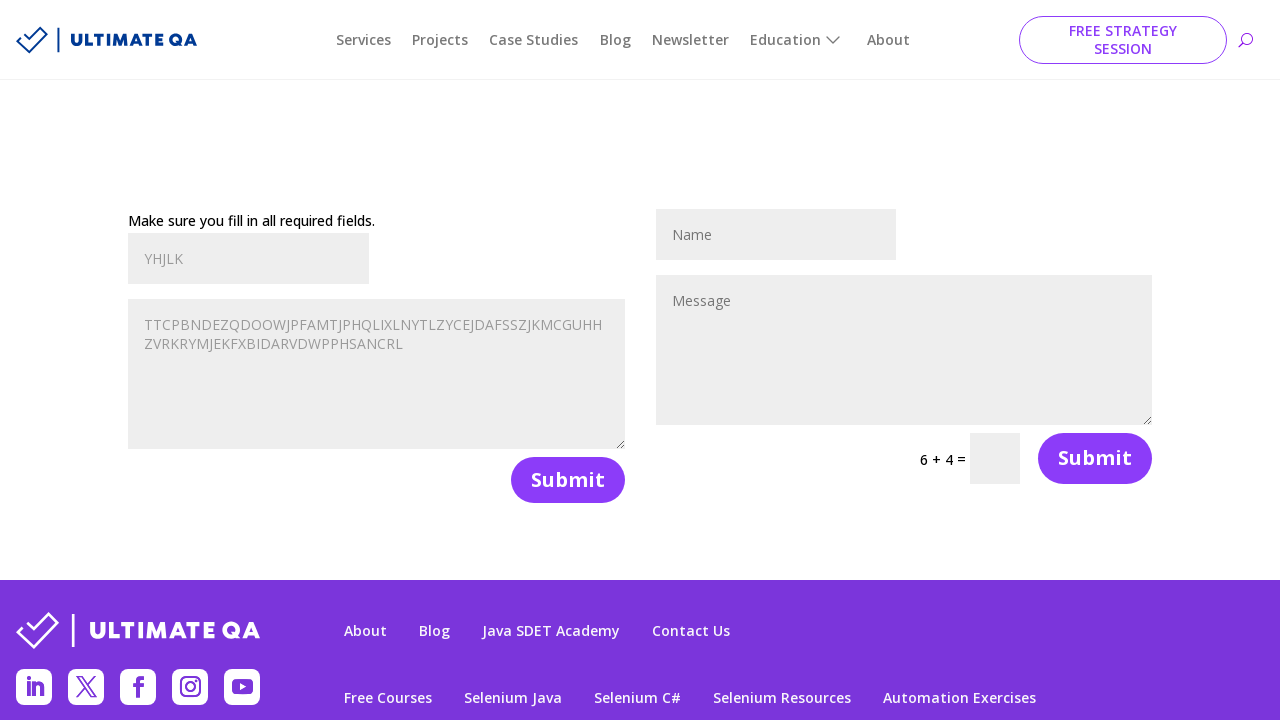

Form submission success message appeared
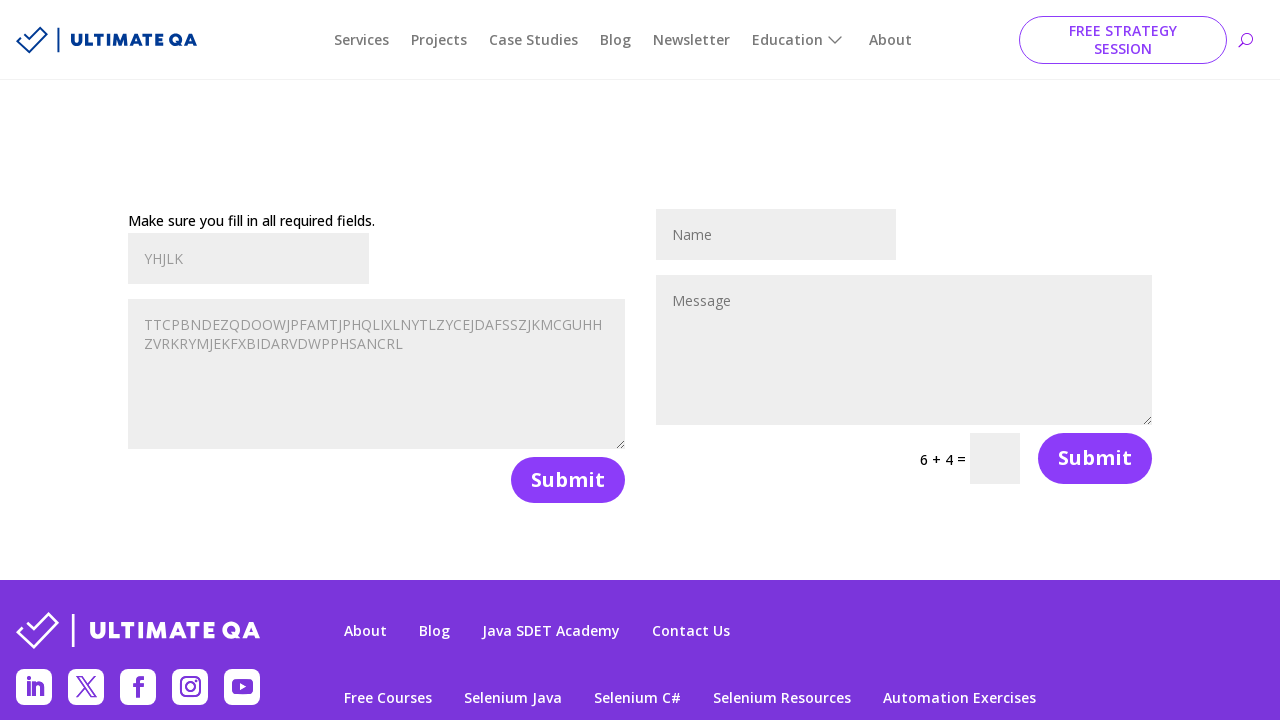

Retrieved math captcha problem text
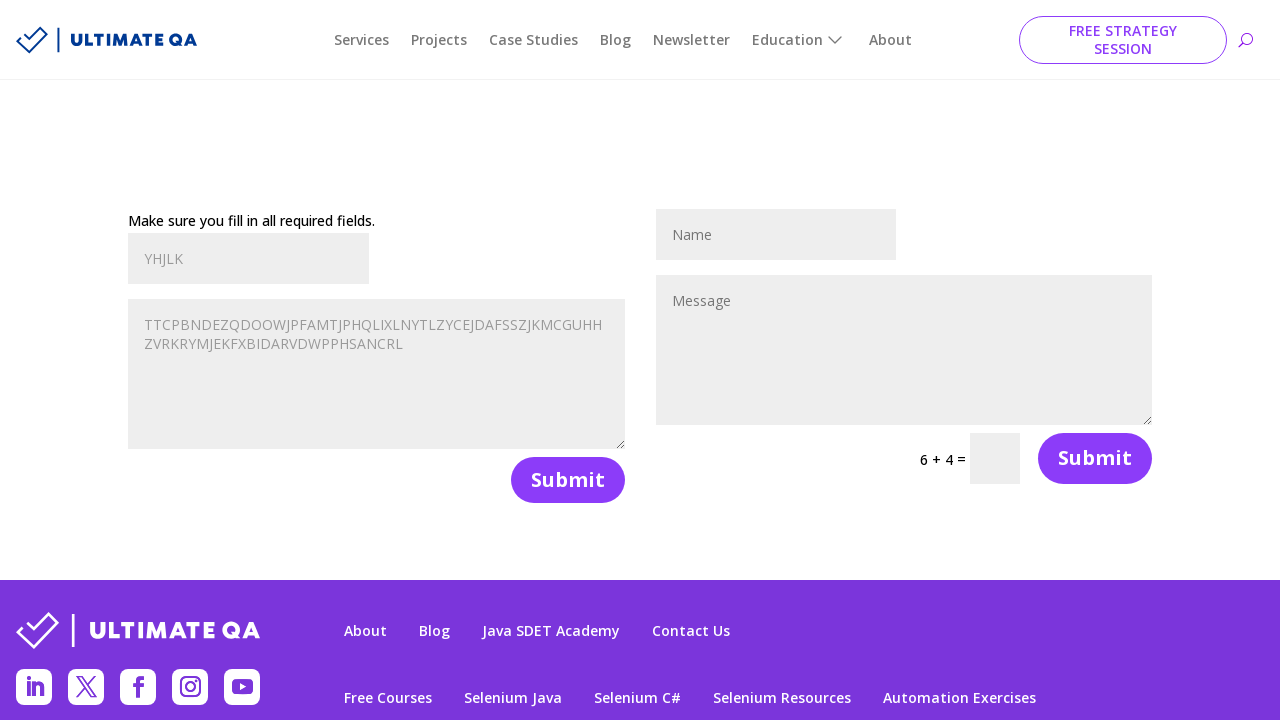

Solved math problem: 6 + 4 = 10
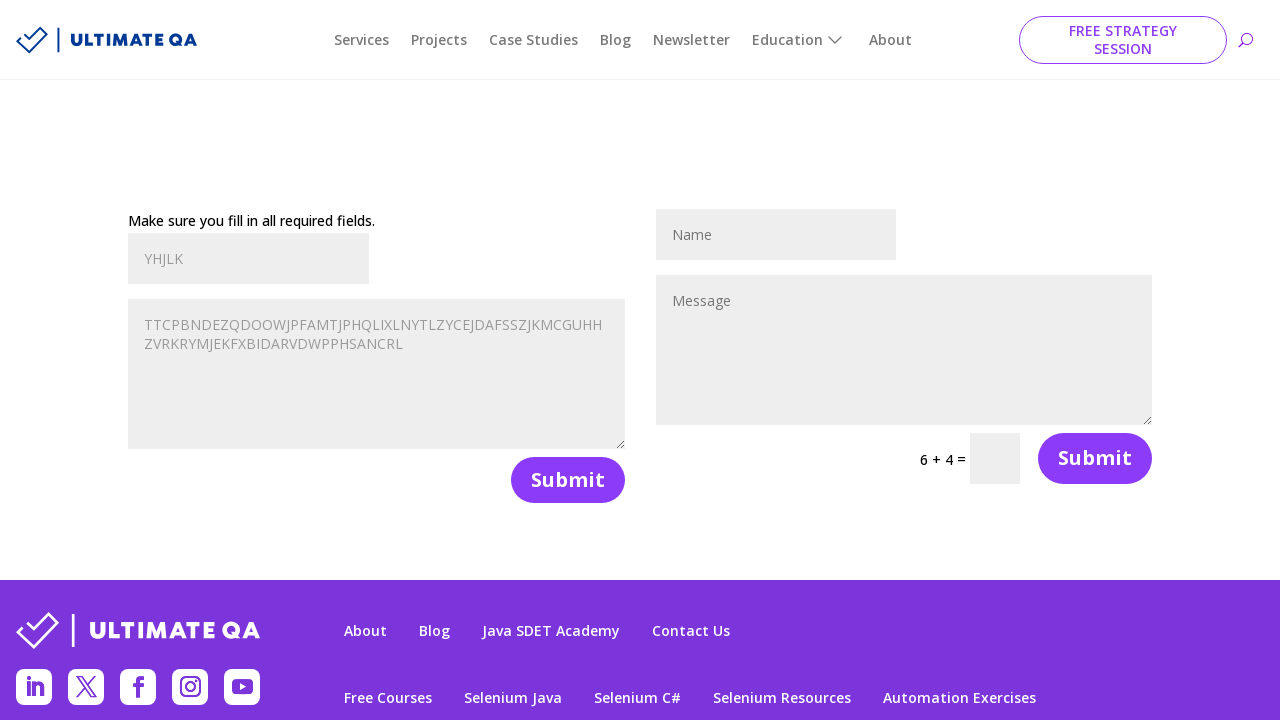

Filled captcha answer field with calculated result on input[name='et_pb_contact_captcha_1']
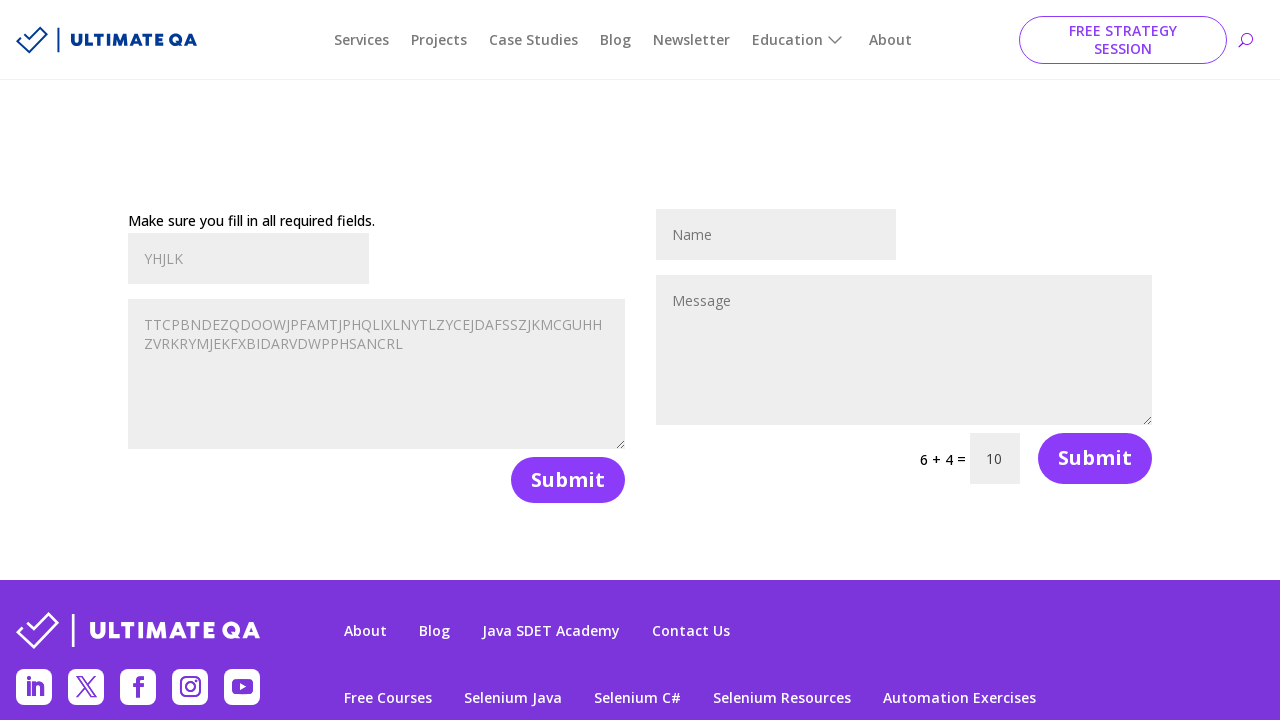

Located submit button for form with math captcha
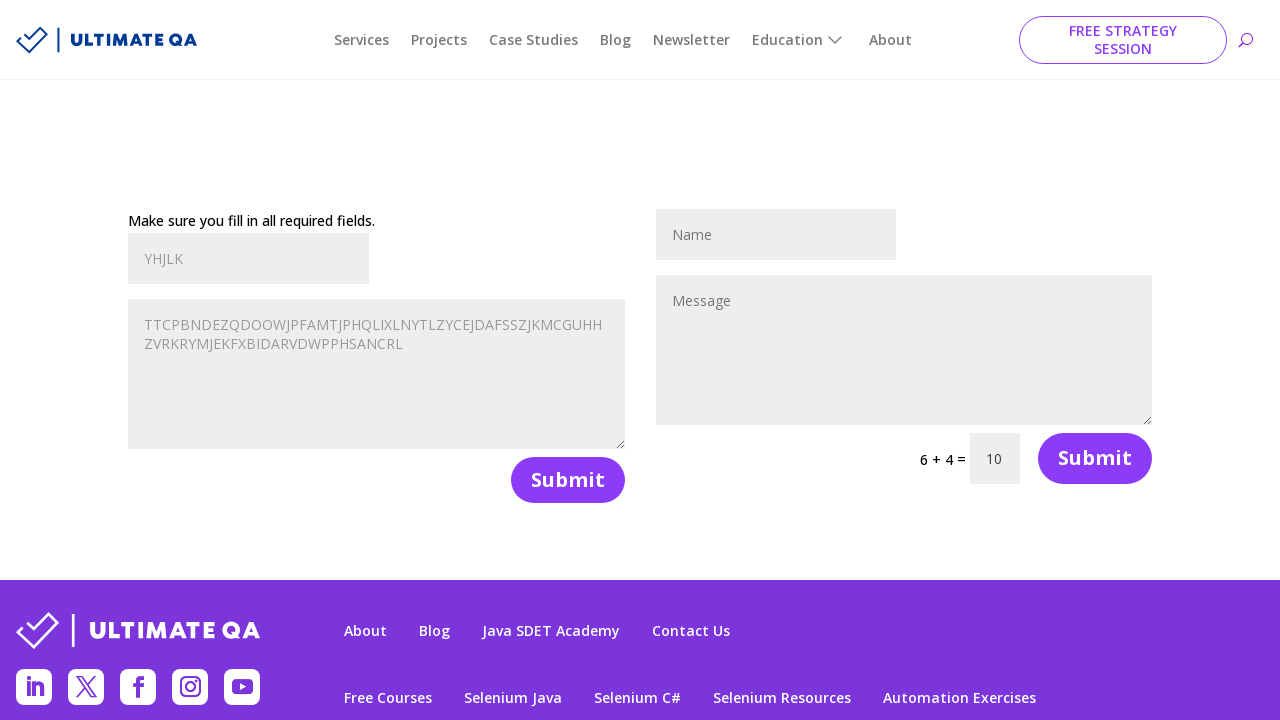

Clicked submit button to submit form with math captcha verification at (1095, 458) on button[name='et_builder_submit_button'] >> nth=1
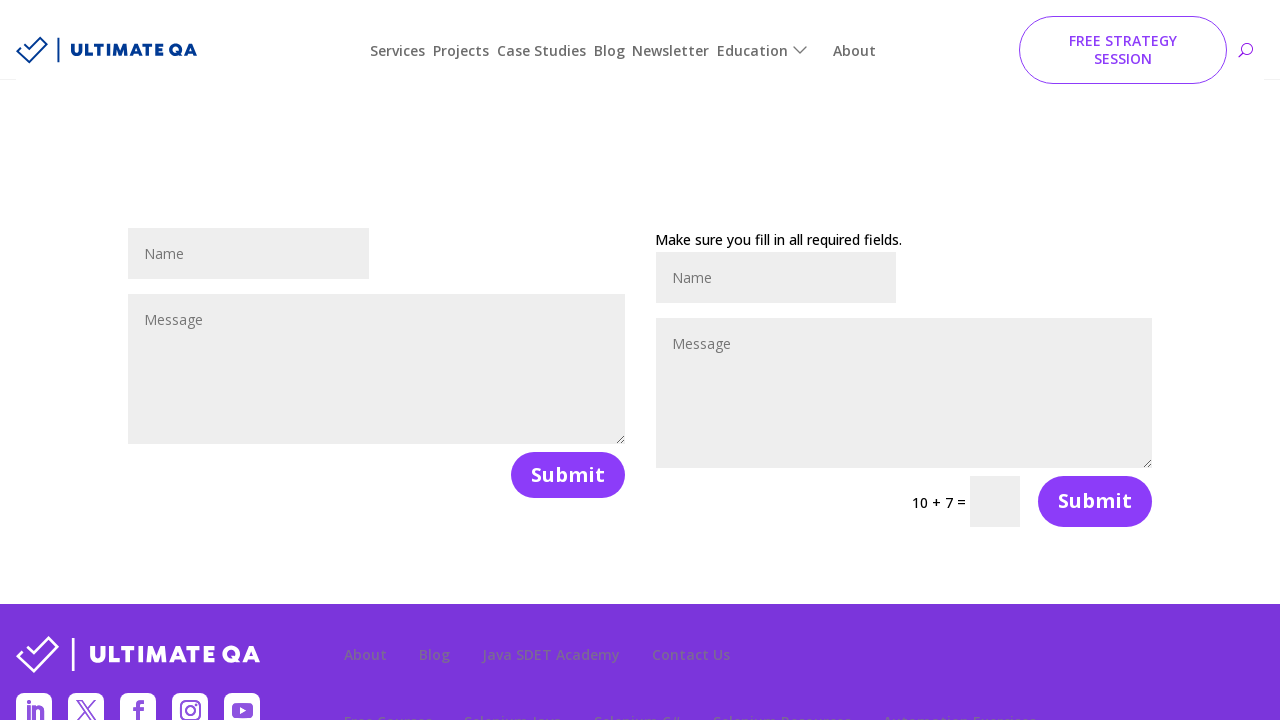

Waited for form submission to complete
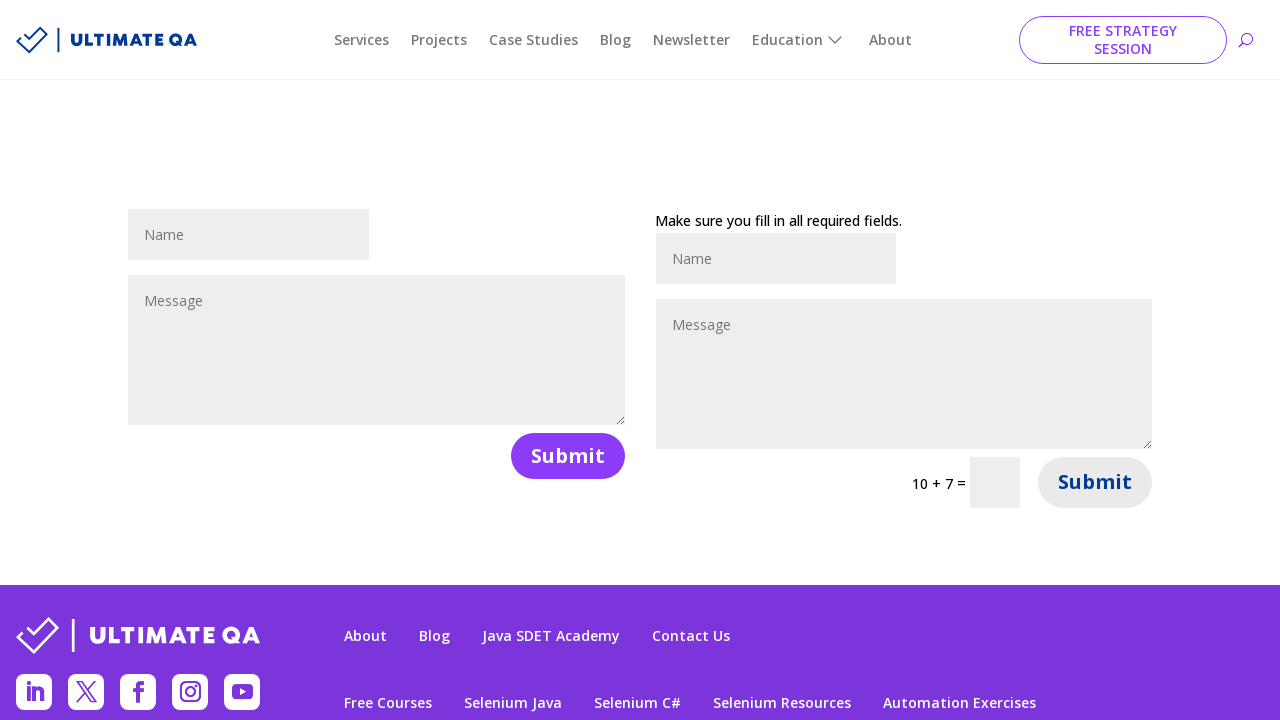

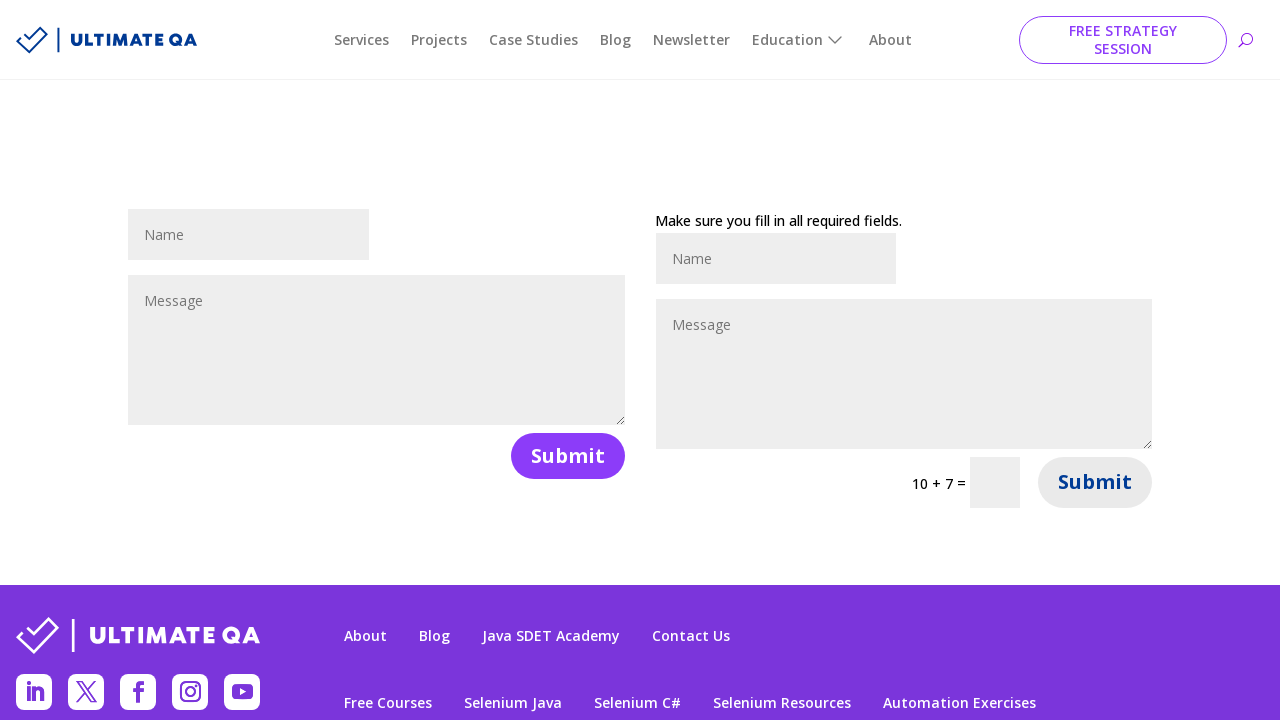